Tests dynamic dropdown selection by clicking on a dropdown menu and selecting the first option from a group

Starting URL: https://demoqa.com/select-menu

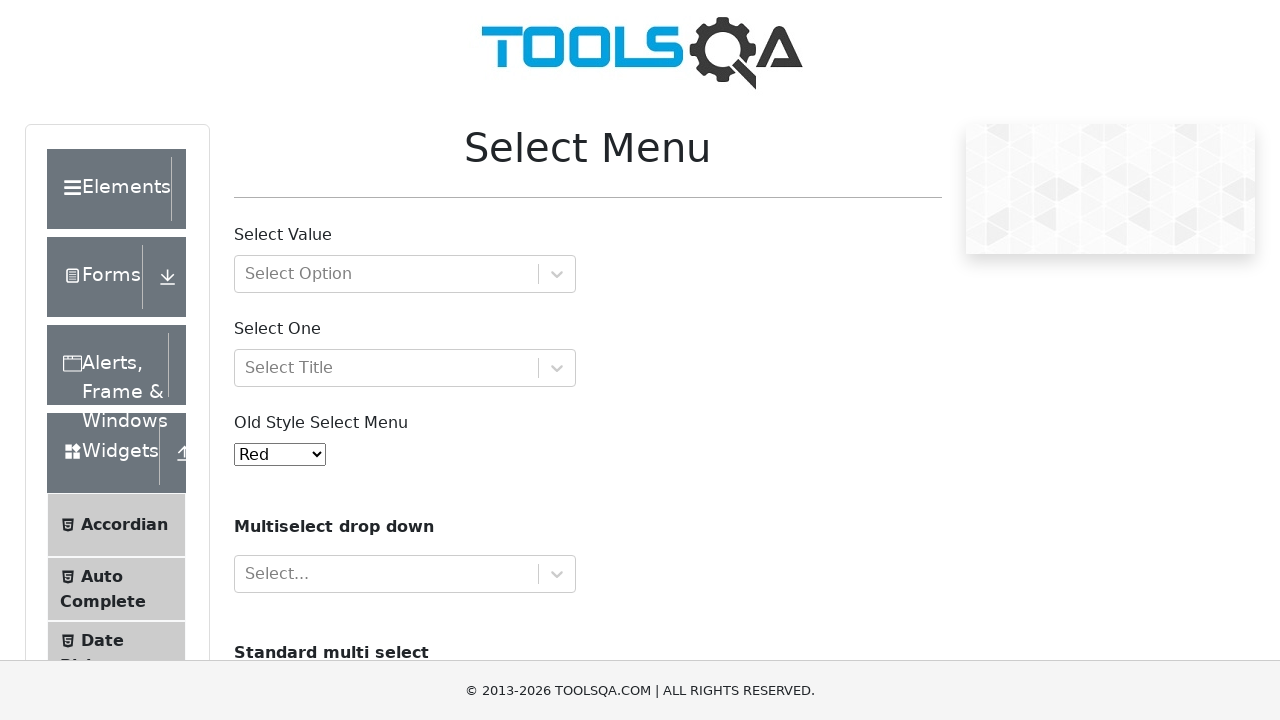

Clicked dropdown indicator to open the select menu at (557, 274) on xpath=//div[@id='withOptGroup']//div[contains(@class,'-indicatorContainer')]
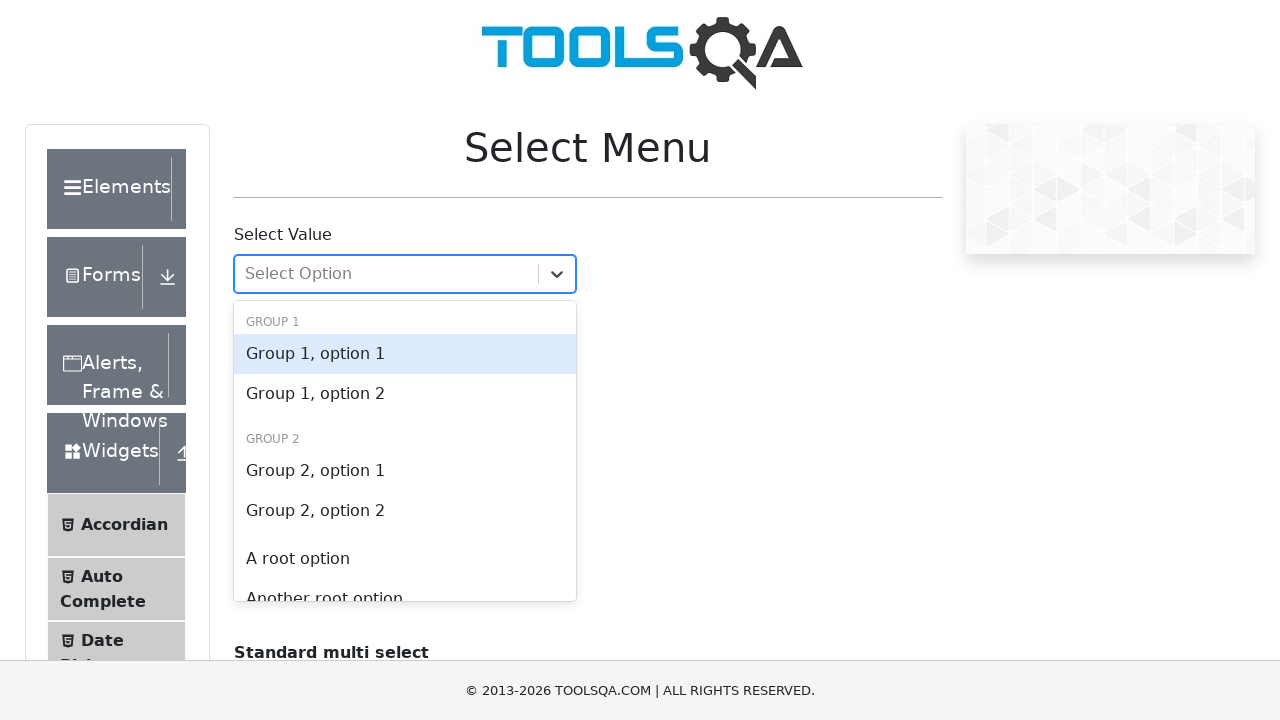

Waited for dropdown menu to fully open
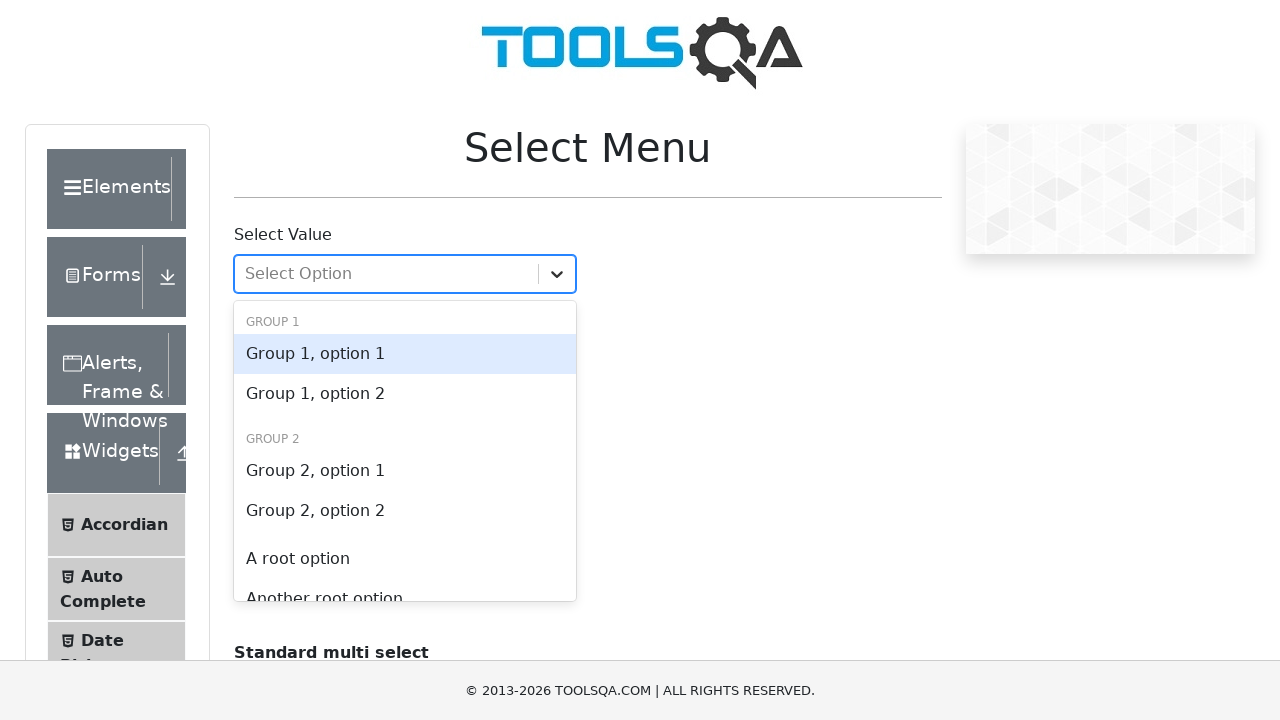

Selected the first option from the dropdown group at (405, 354) on #react-select-2-option-0-0
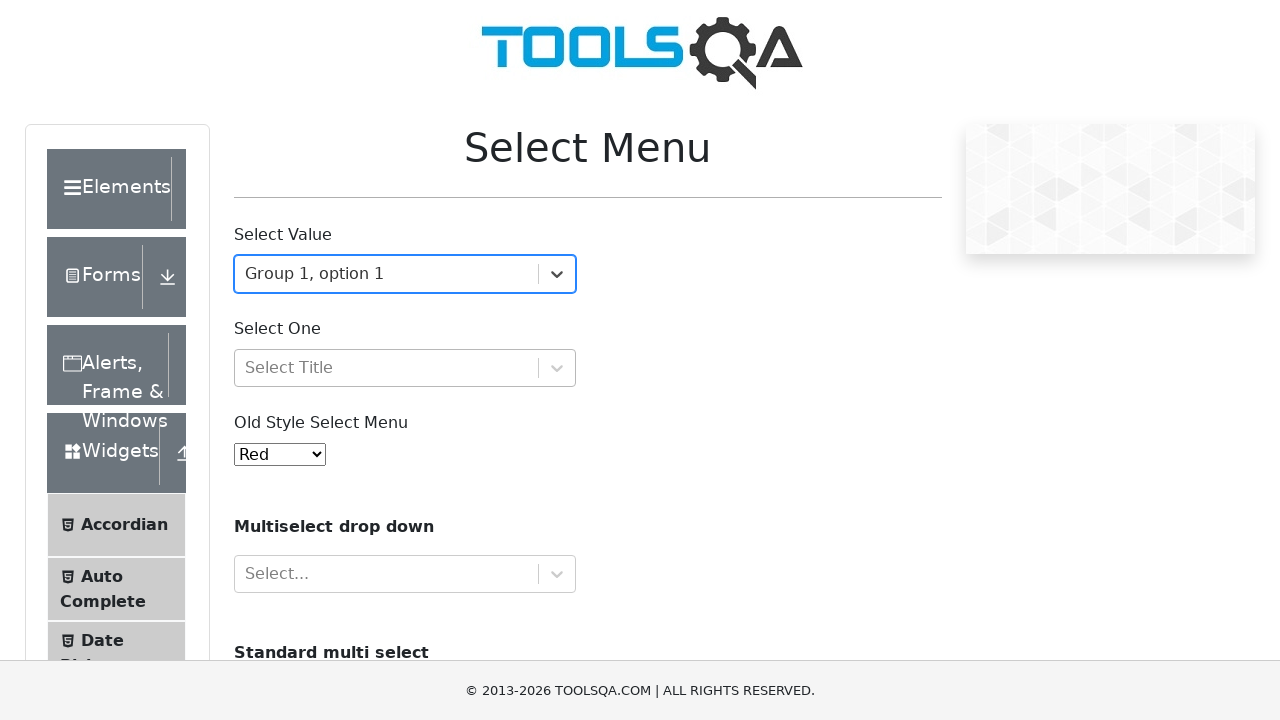

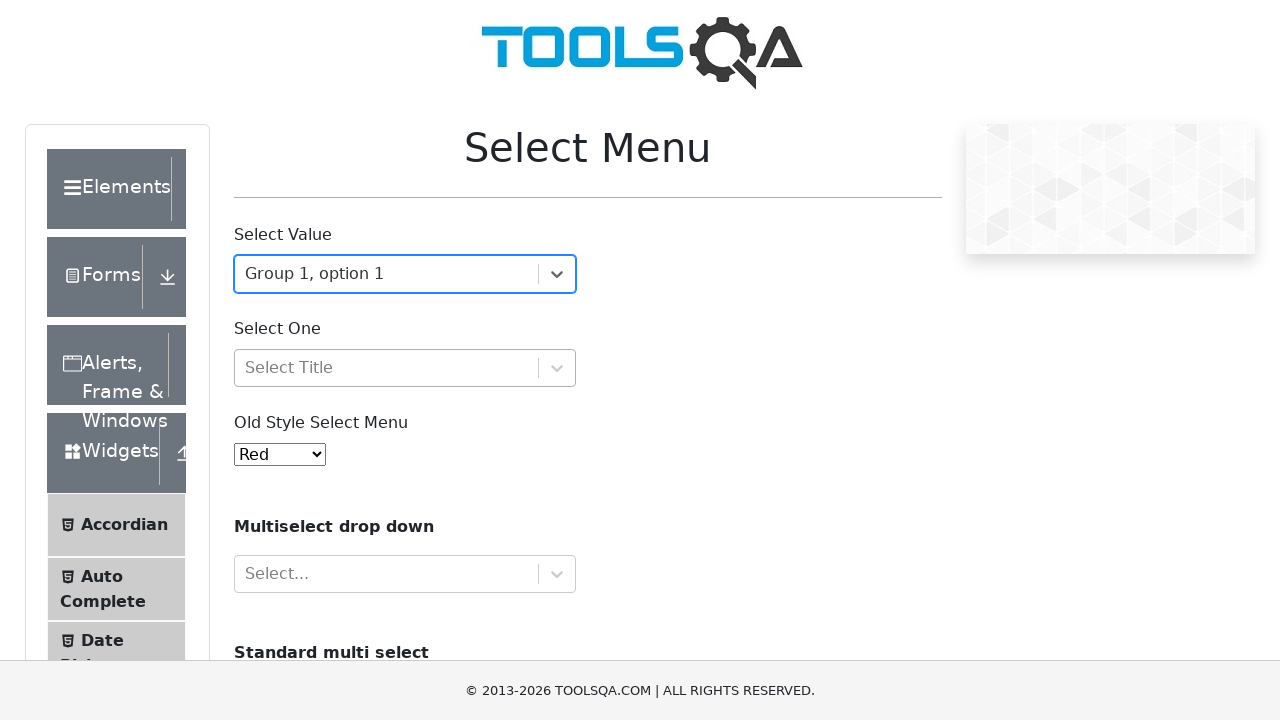